Navigates to the login page and verifies the URL is correct

Starting URL: https://the-internet.herokuapp.com/

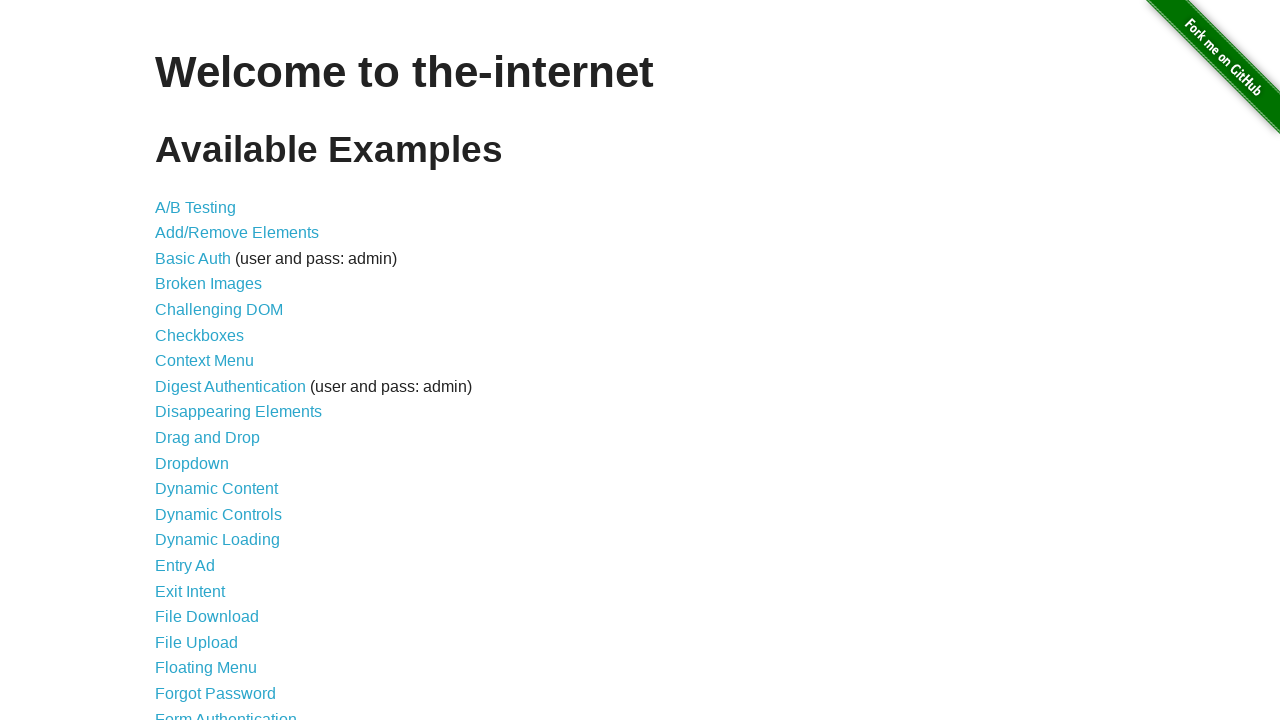

Clicked on Form Authentication link at (226, 712) on xpath=//*[@id="content"]/ul/li[21]/a
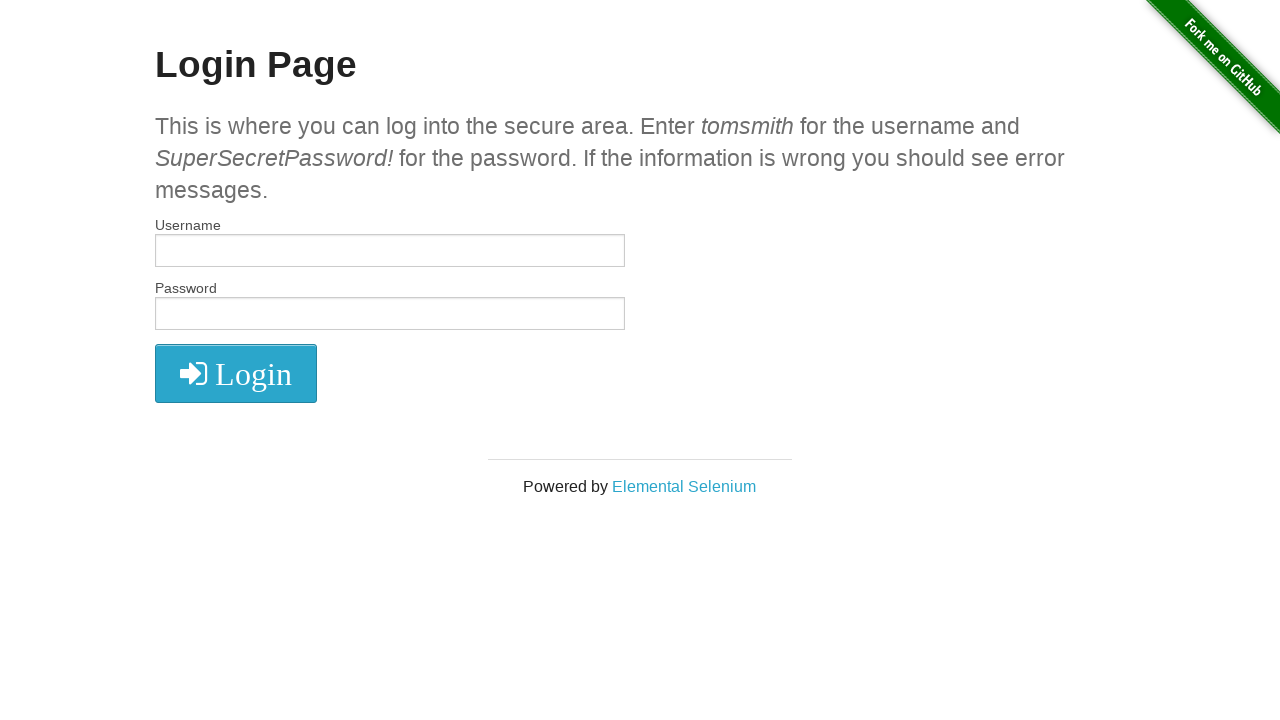

Verified URL is correct - navigated to login page at https://the-internet.herokuapp.com/login
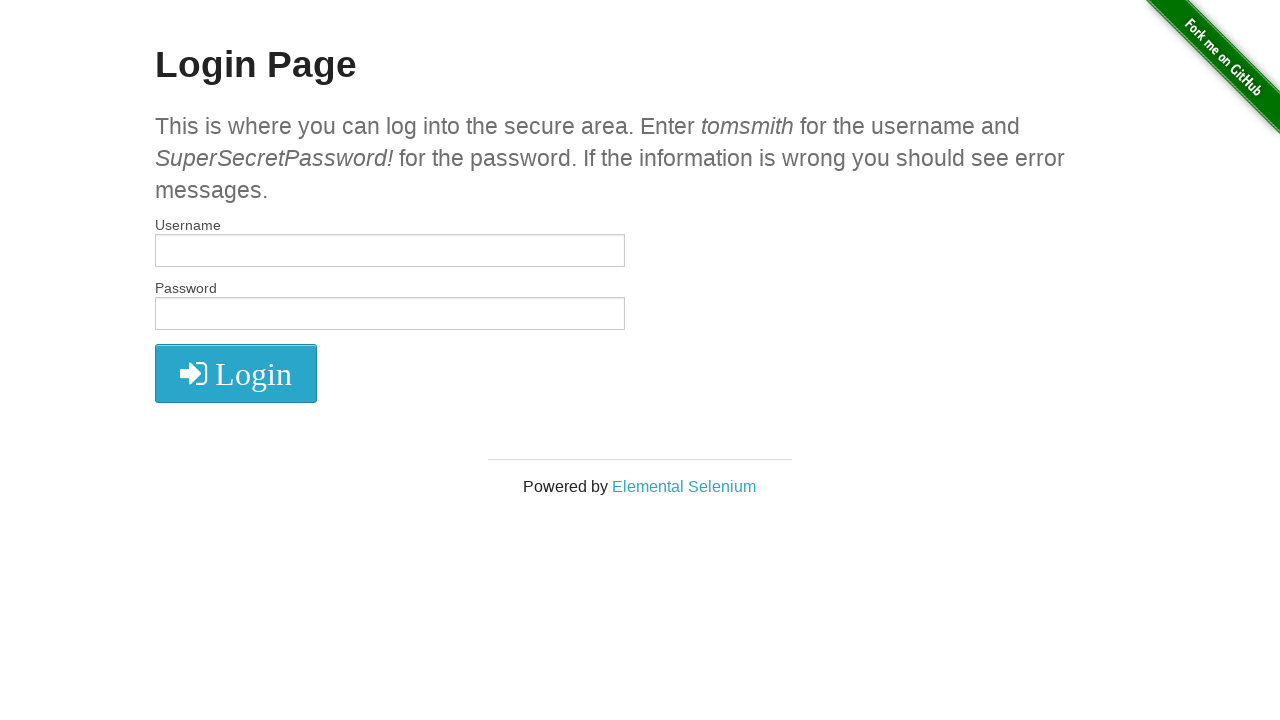

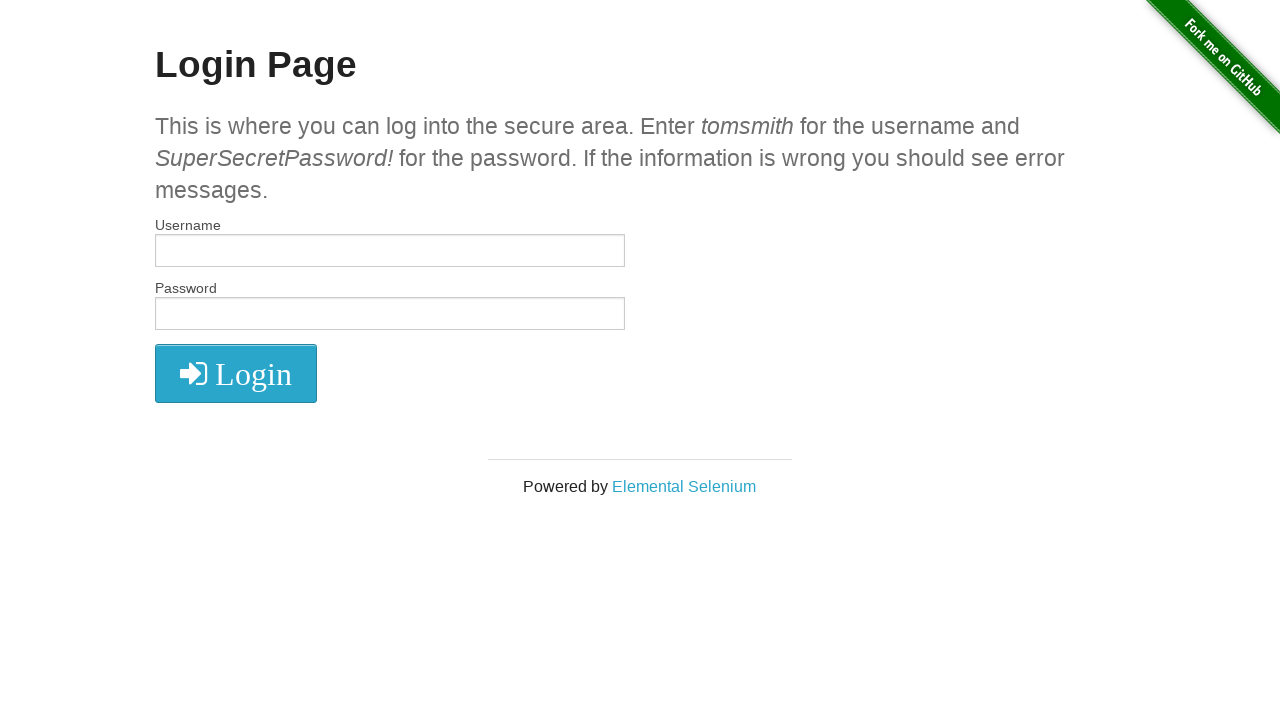